Tests an explicit wait scenario where the script waits for a price element to show '100', then clicks a book button, calculates a mathematical value based on an input, fills in the answer, and submits the form.

Starting URL: http://suninjuly.github.io/explicit_wait2.html

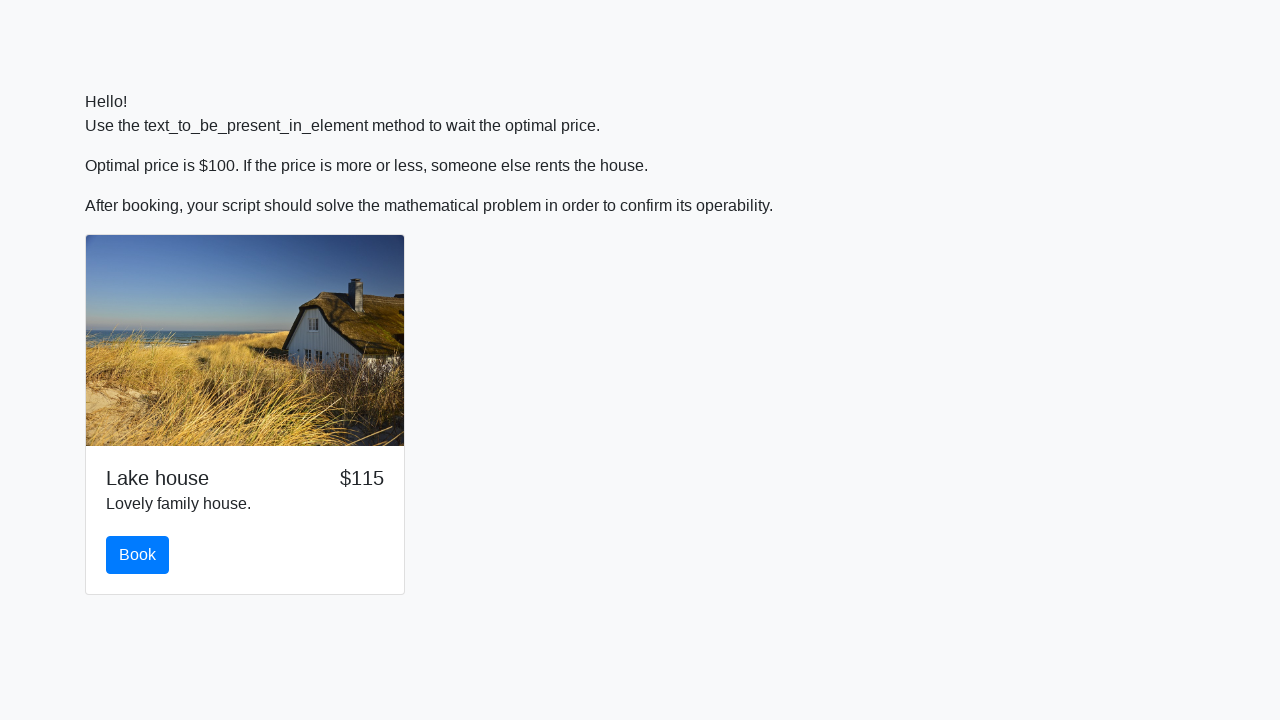

Waited for price element to show '100'
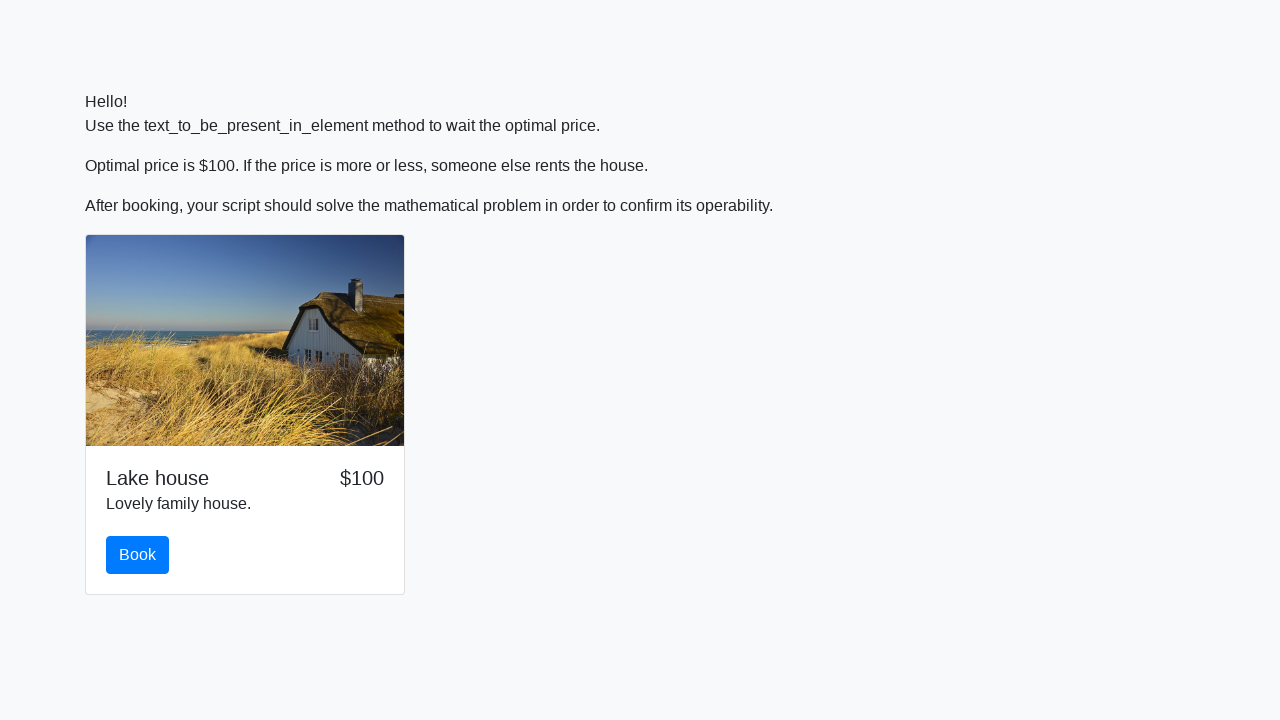

Clicked the book button at (138, 555) on #book
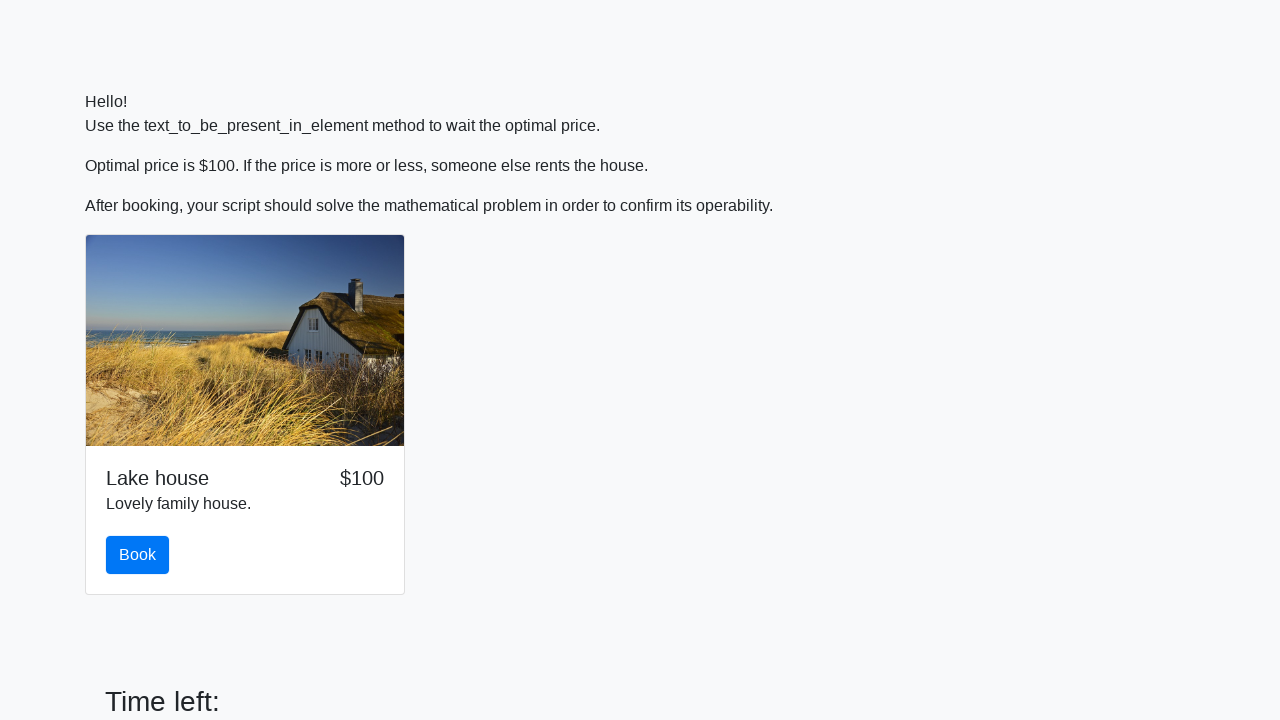

Retrieved input value for calculation
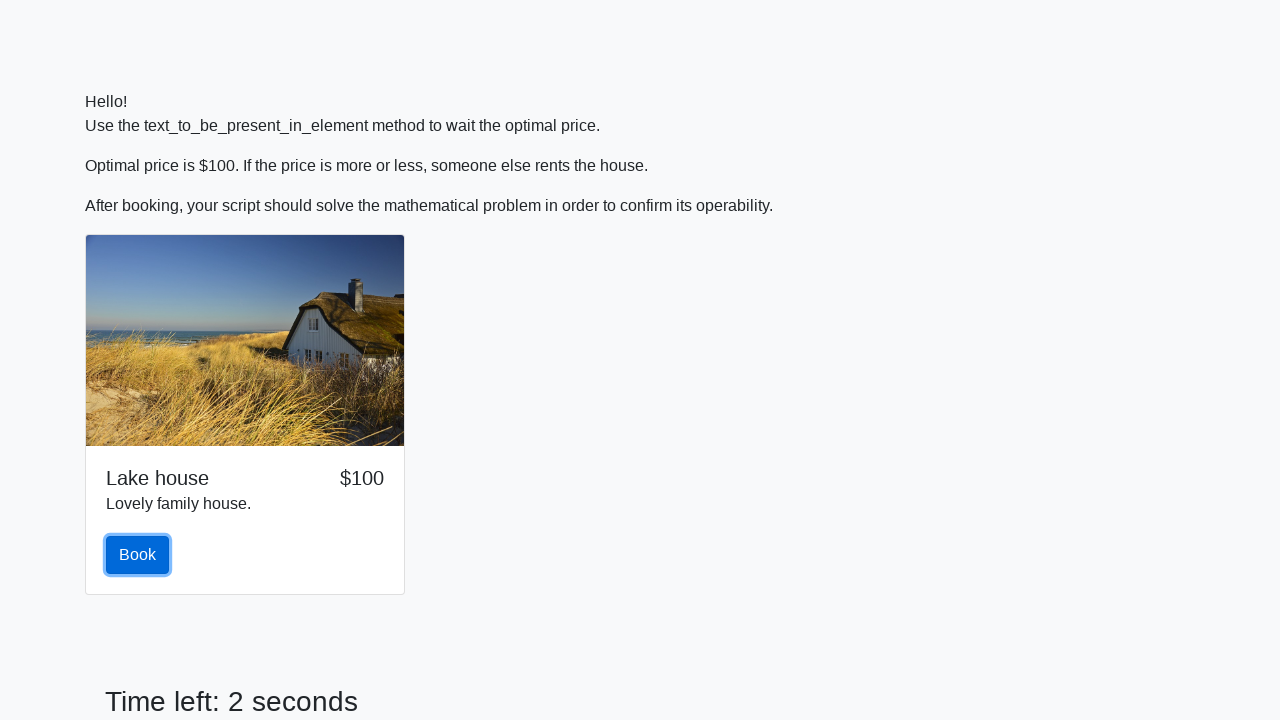

Calculated mathematical value: 2.40155334283626
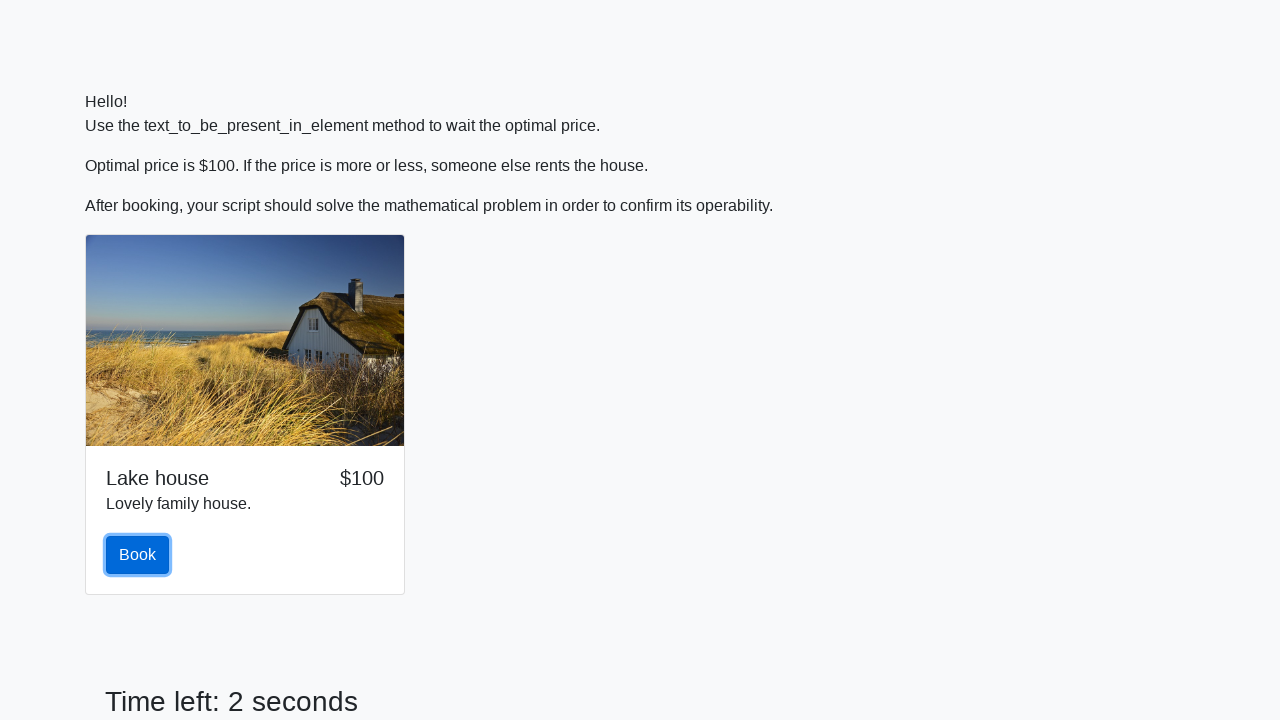

Filled answer field with calculated value on #answer
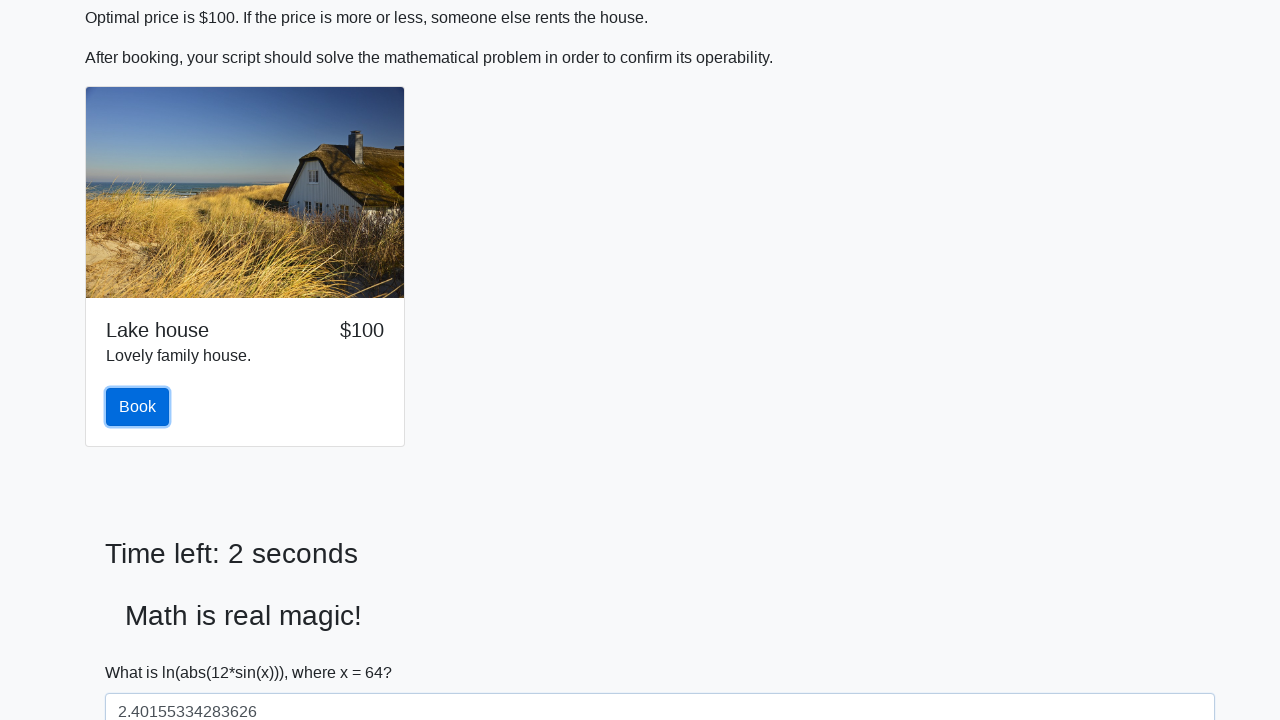

Submitted the form at (143, 651) on [type='submit']
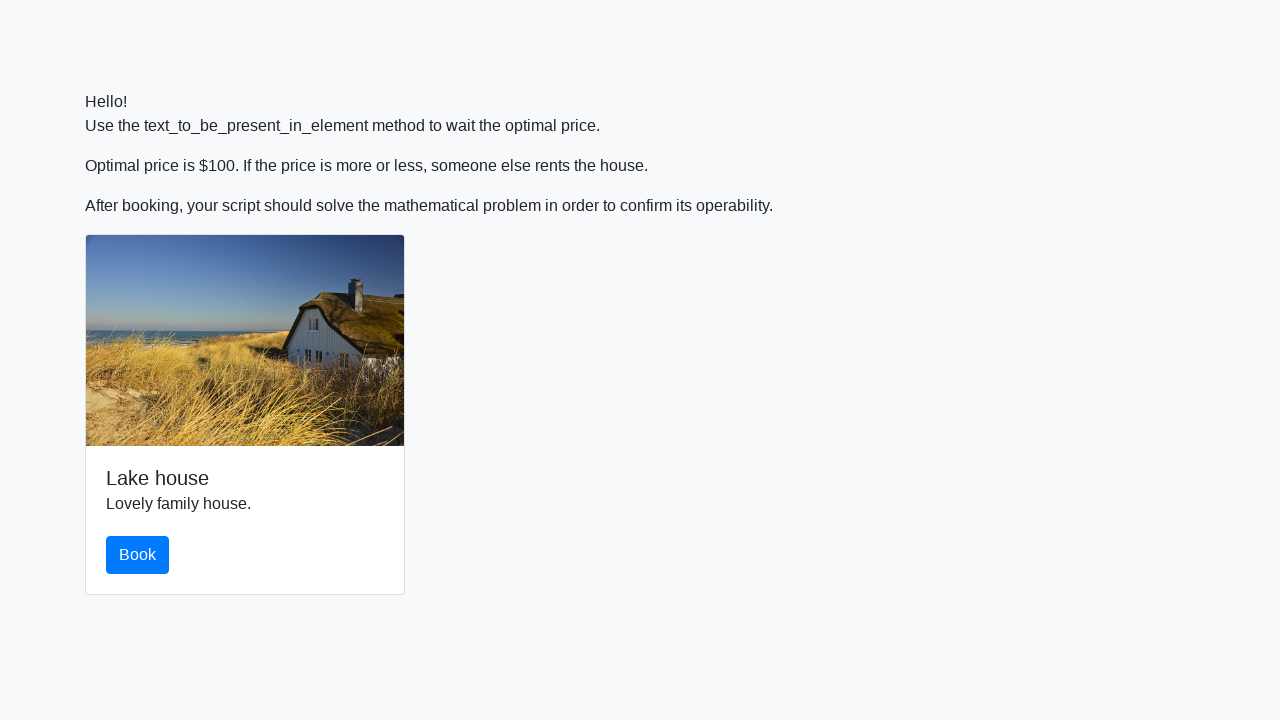

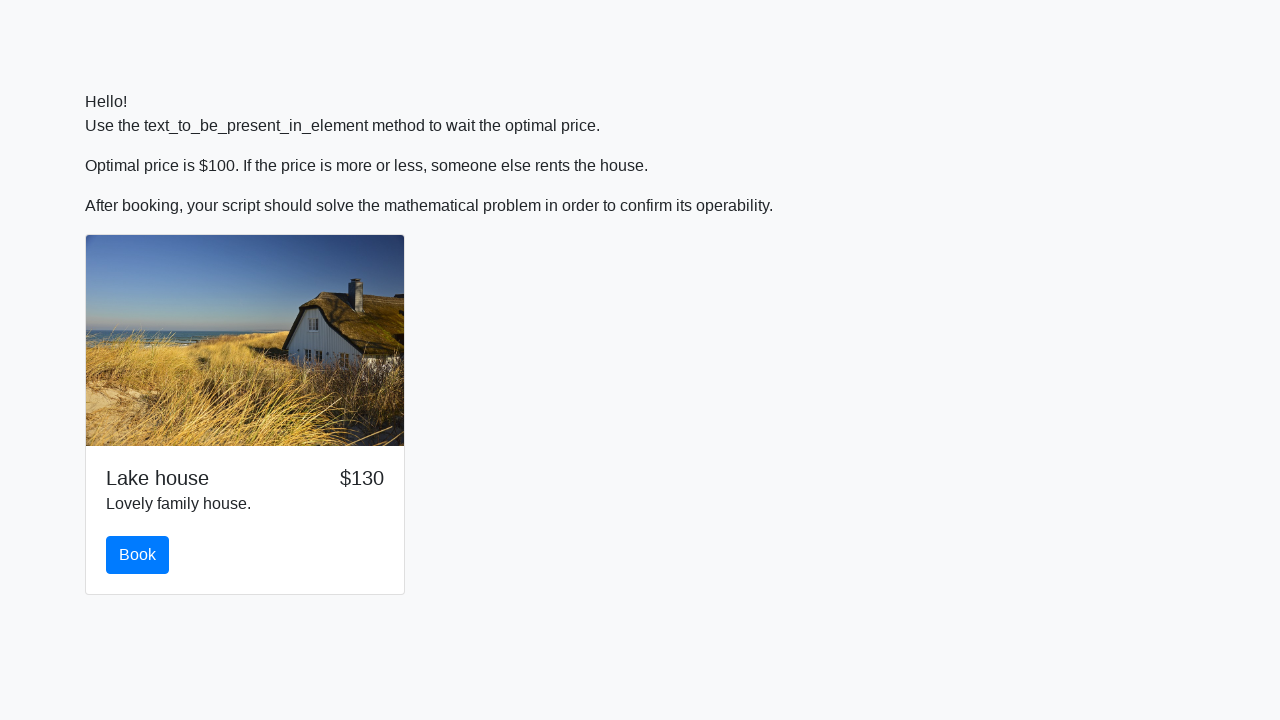